Tests copy-paste keyboard functionality by entering text in the first name field, selecting all, copying, tabbing to the last name field, and pasting the text.

Starting URL: https://demoqa.com/automation-practice-form

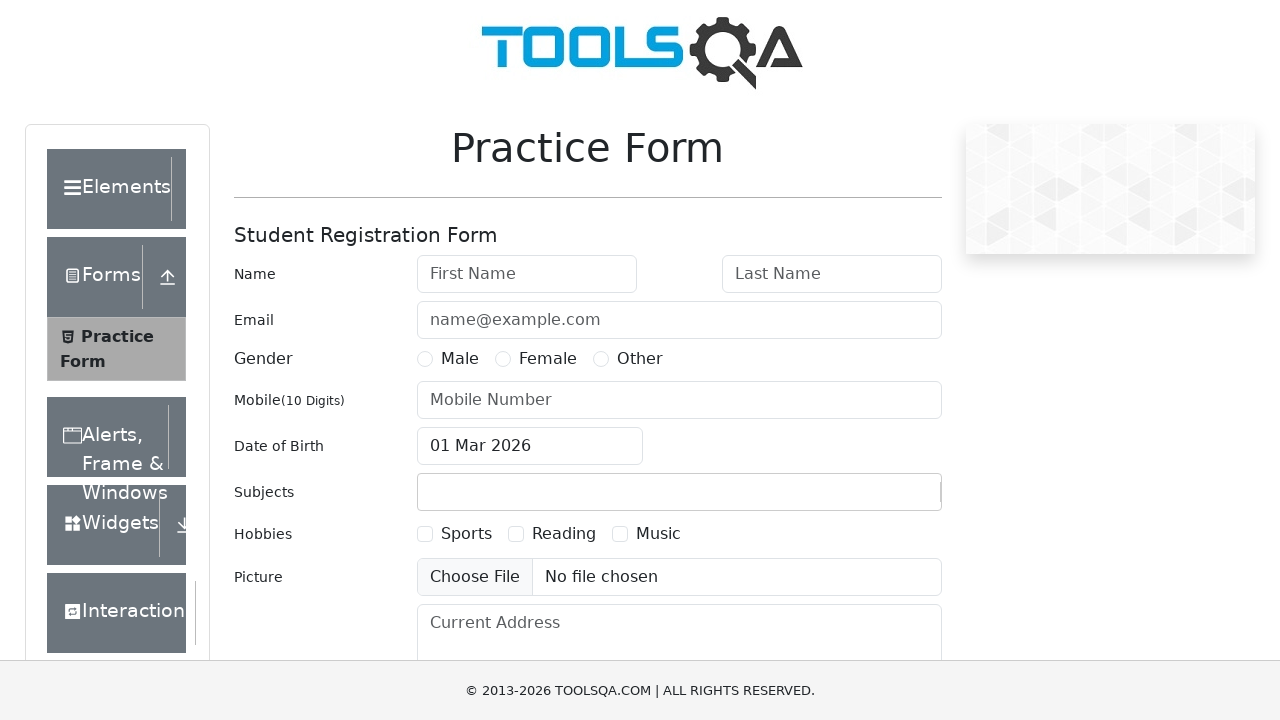

Filled first name field with 'Saima' on input#firstName
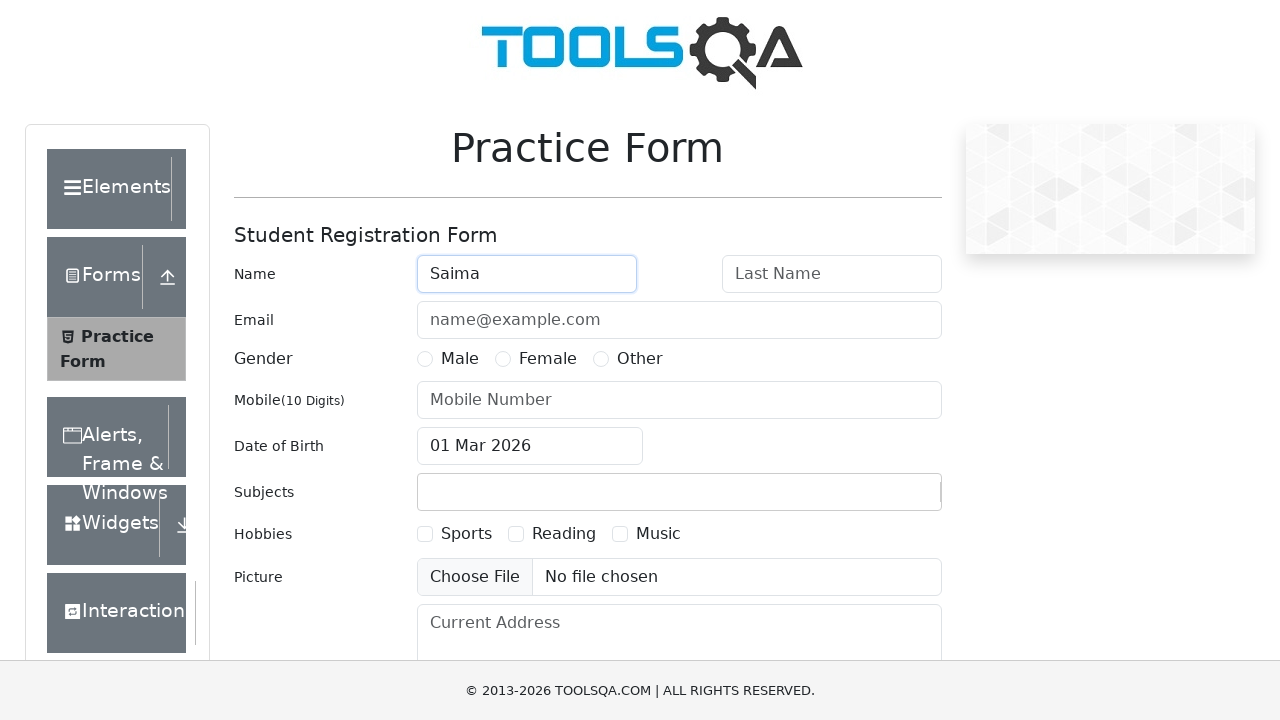

Clicked on first name field to focus it at (527, 274) on input#firstName
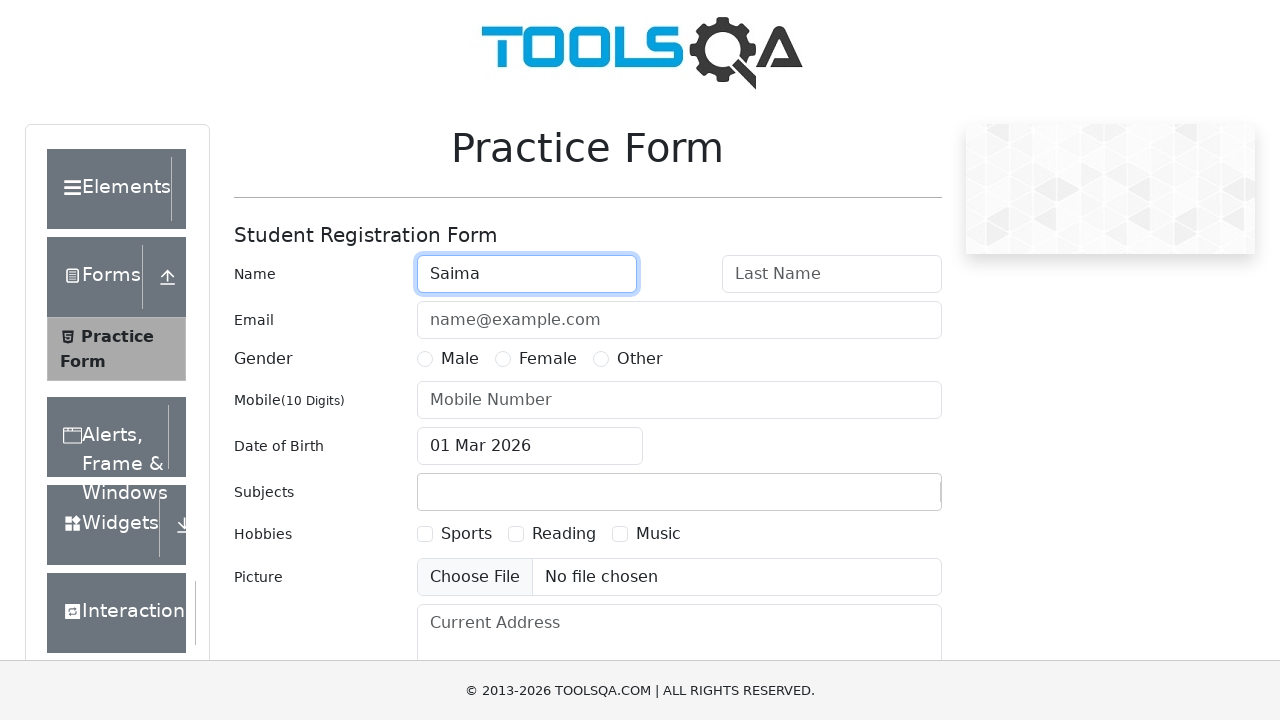

Selected all text in first name field with Ctrl+A
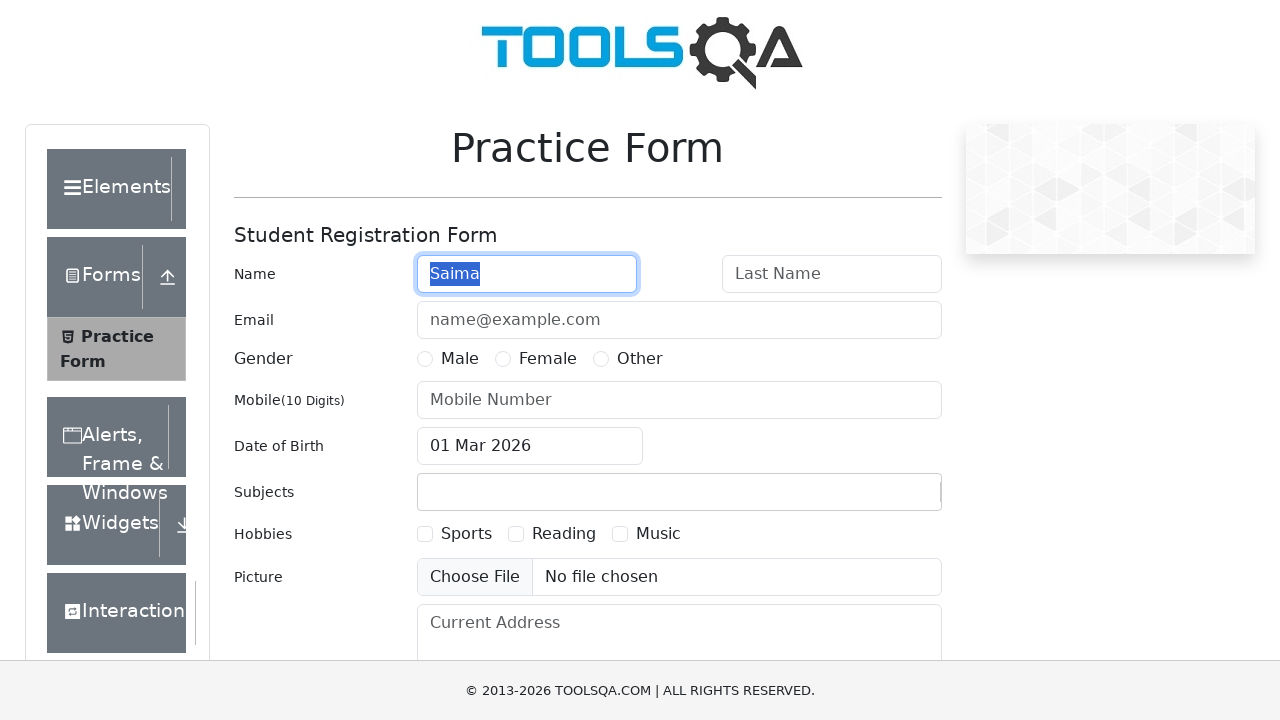

Copied selected text with Ctrl+C
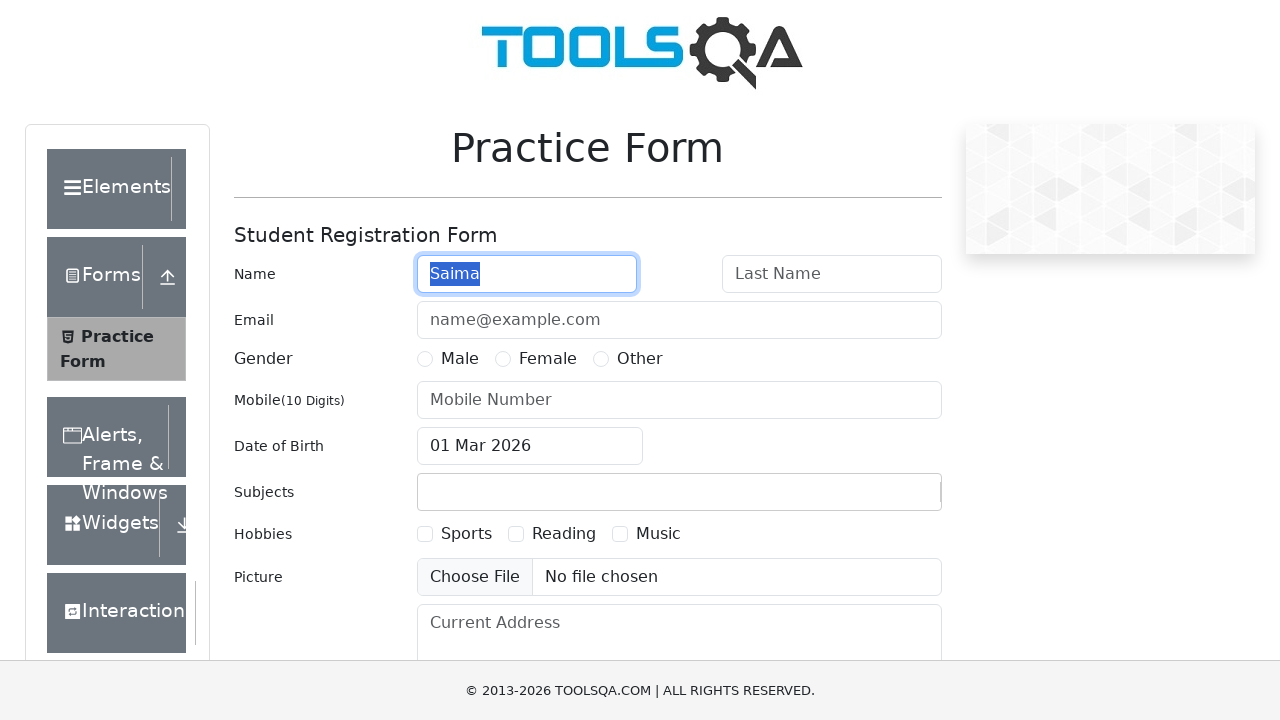

Pressed Tab to move to last name field
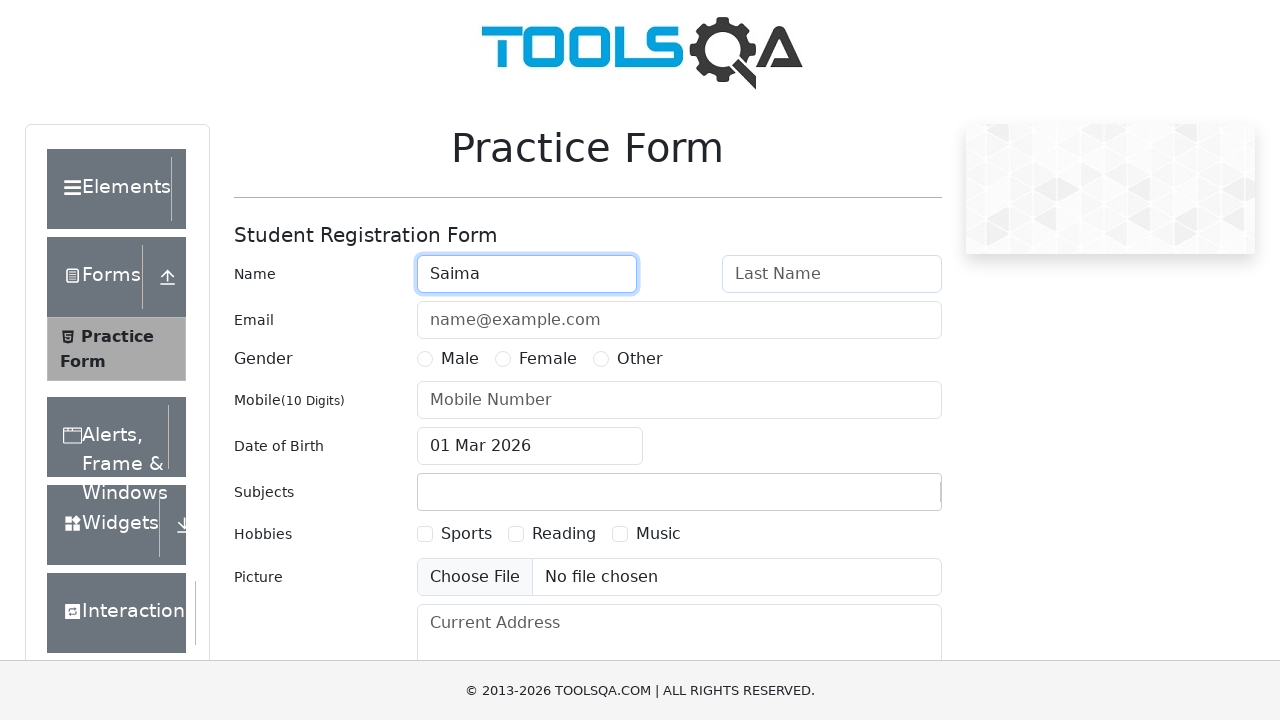

Pasted text into last name field with Ctrl+V
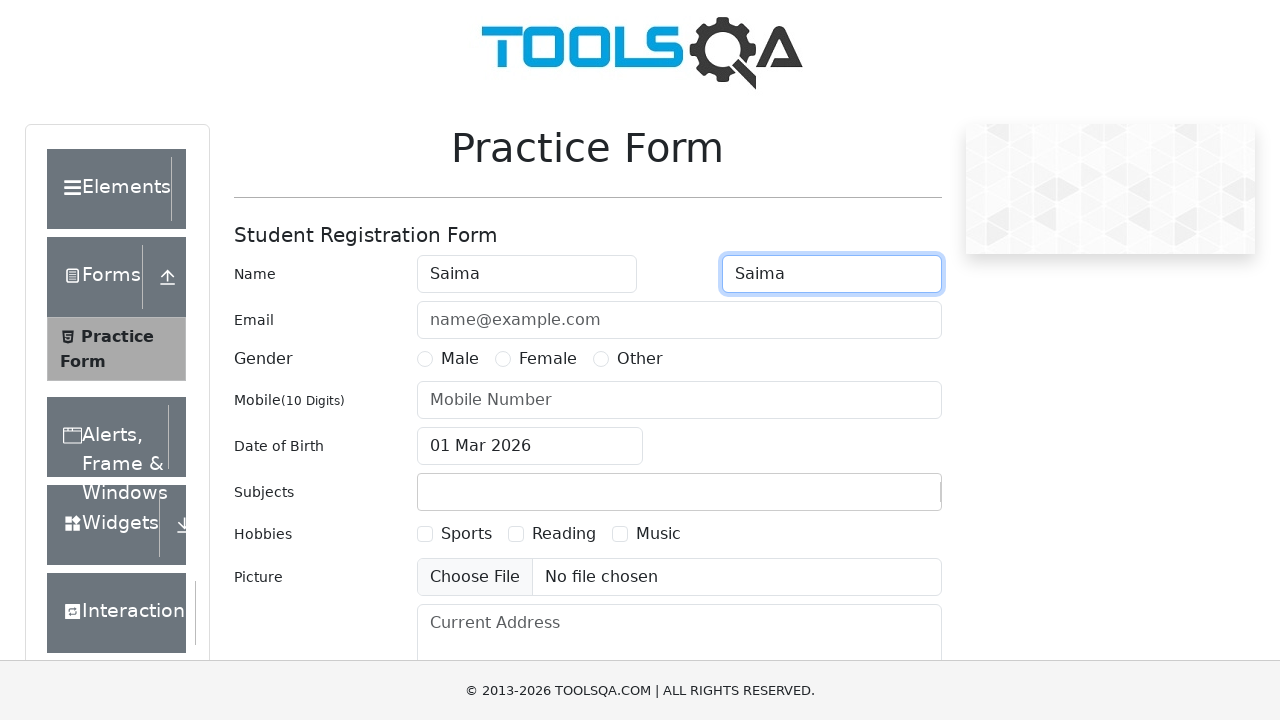

Waited 1 second to verify paste operation completed
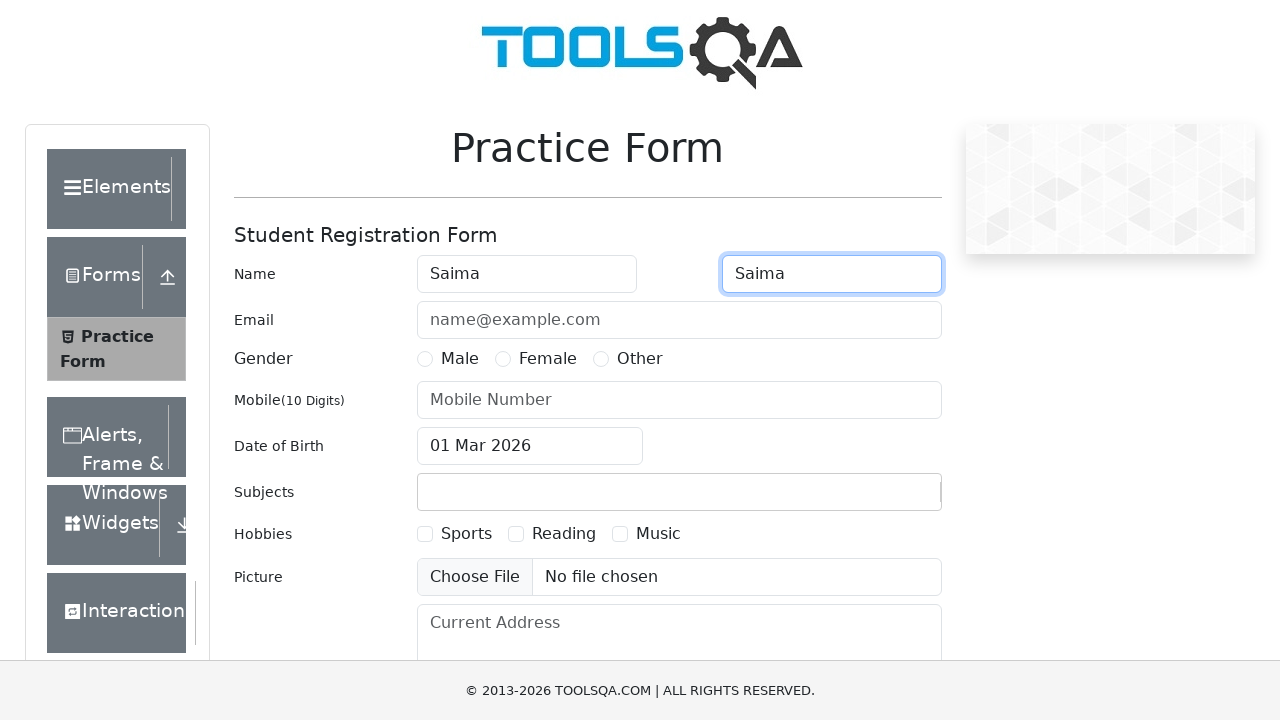

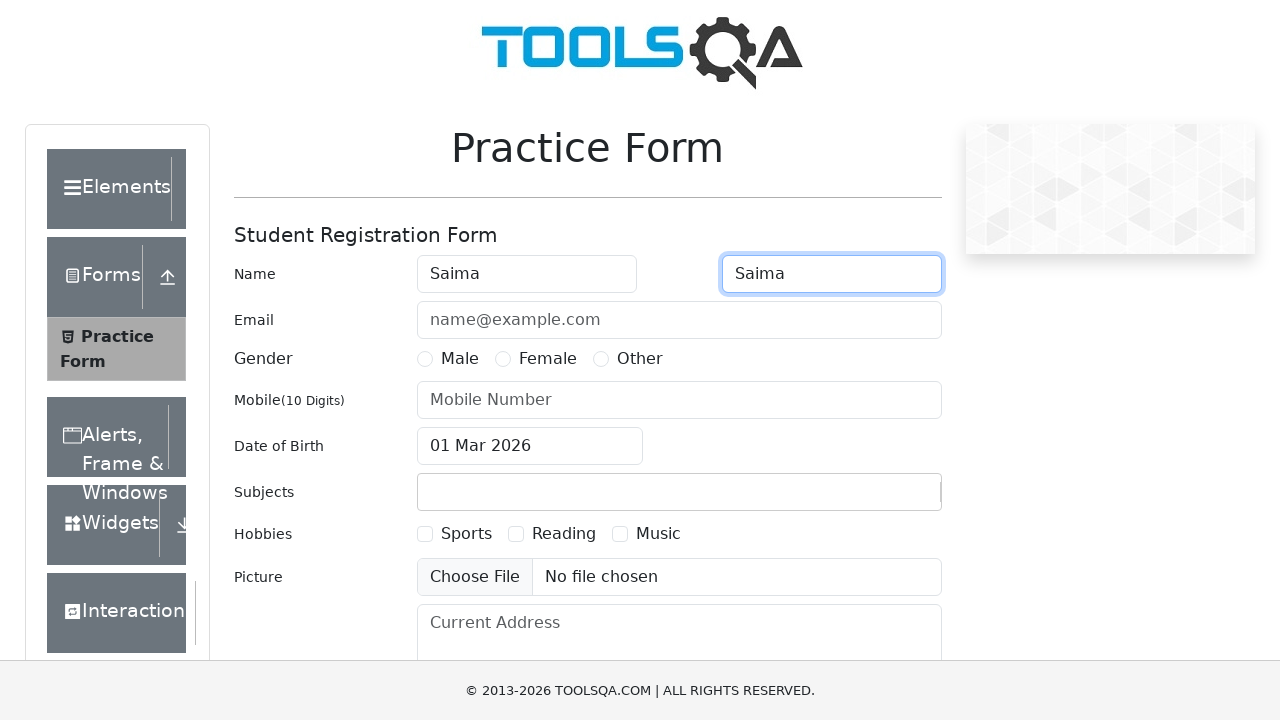